Navigates to a Princess Connect Re:Dive fortune-telling website, fills in a name in the text input, clicks a button to submit, and waits for results to load.

Starting URL: https://shindan.priconne-redive.jp/

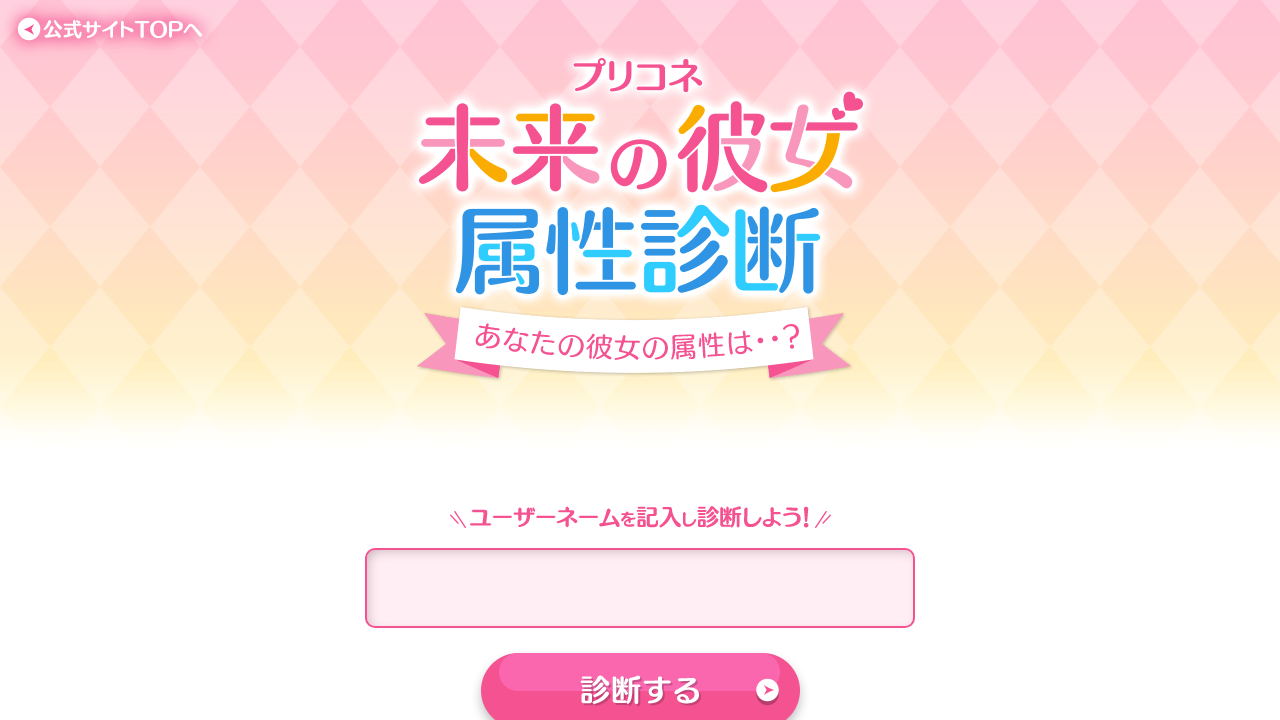

Filled name input field with 'Sakura' on input[type="text"]
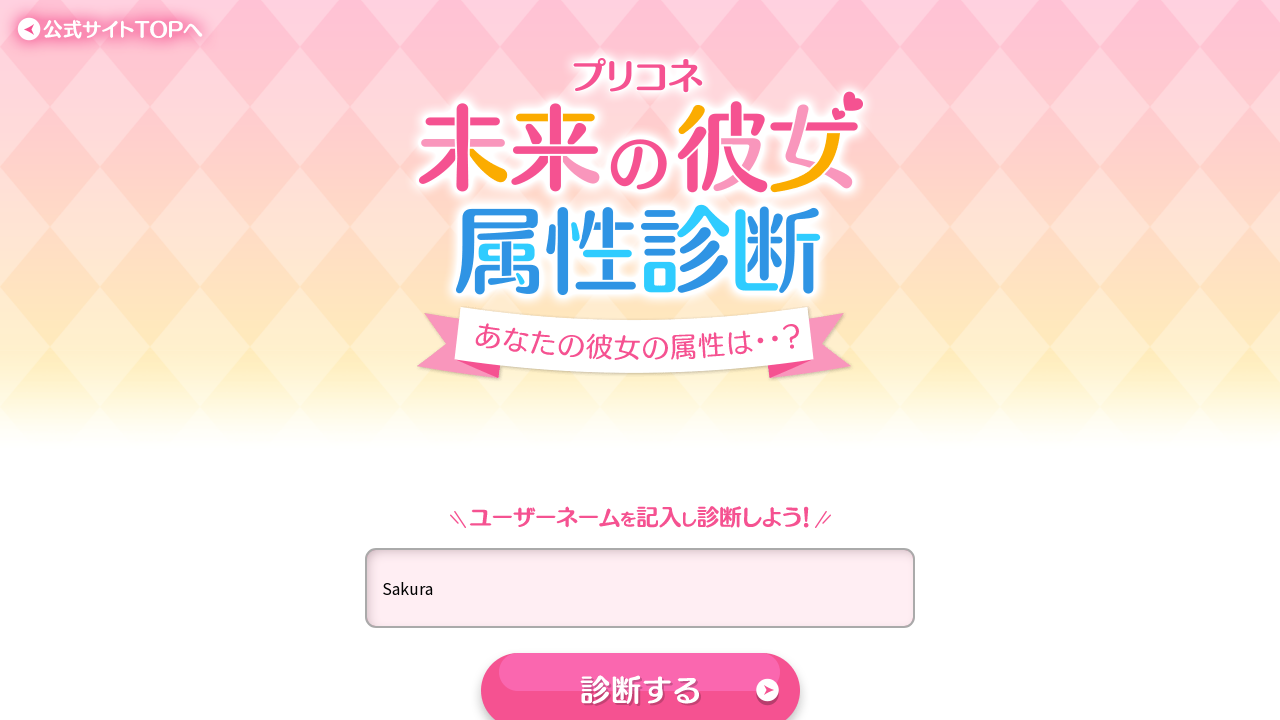

Clicked submit button to start fortune-telling at (640, 672) on button
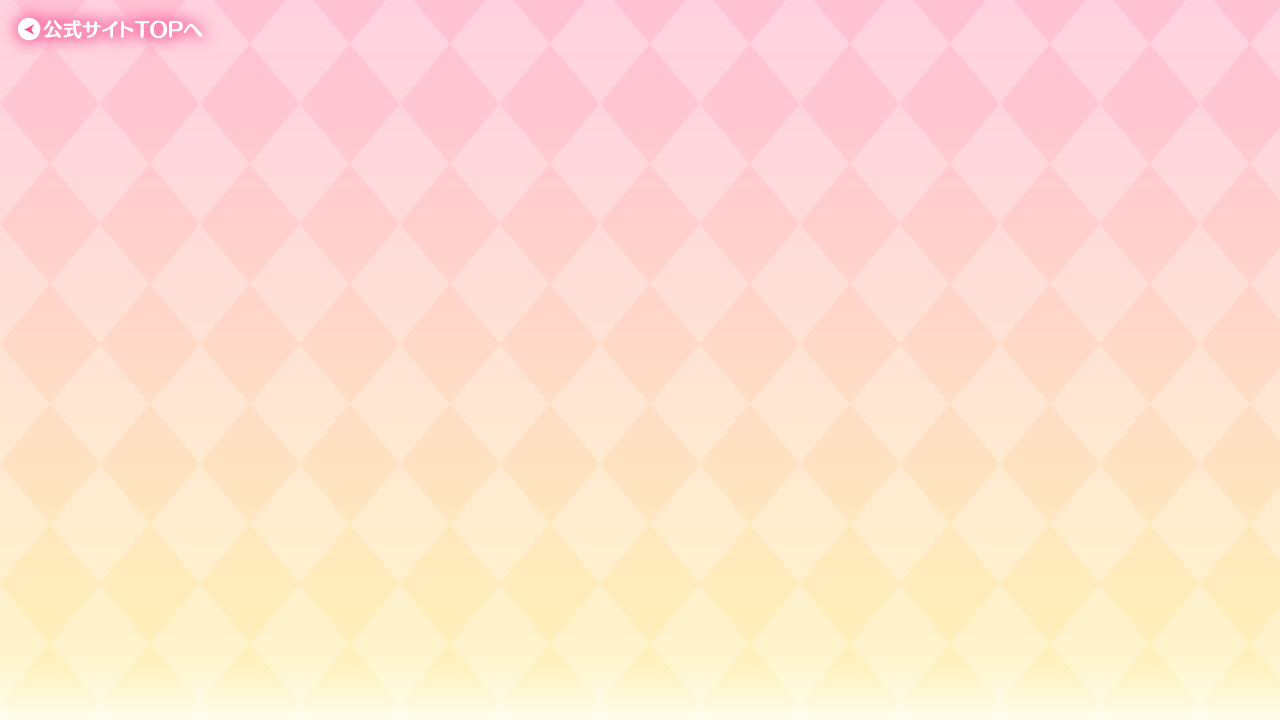

Page finished loading (network idle)
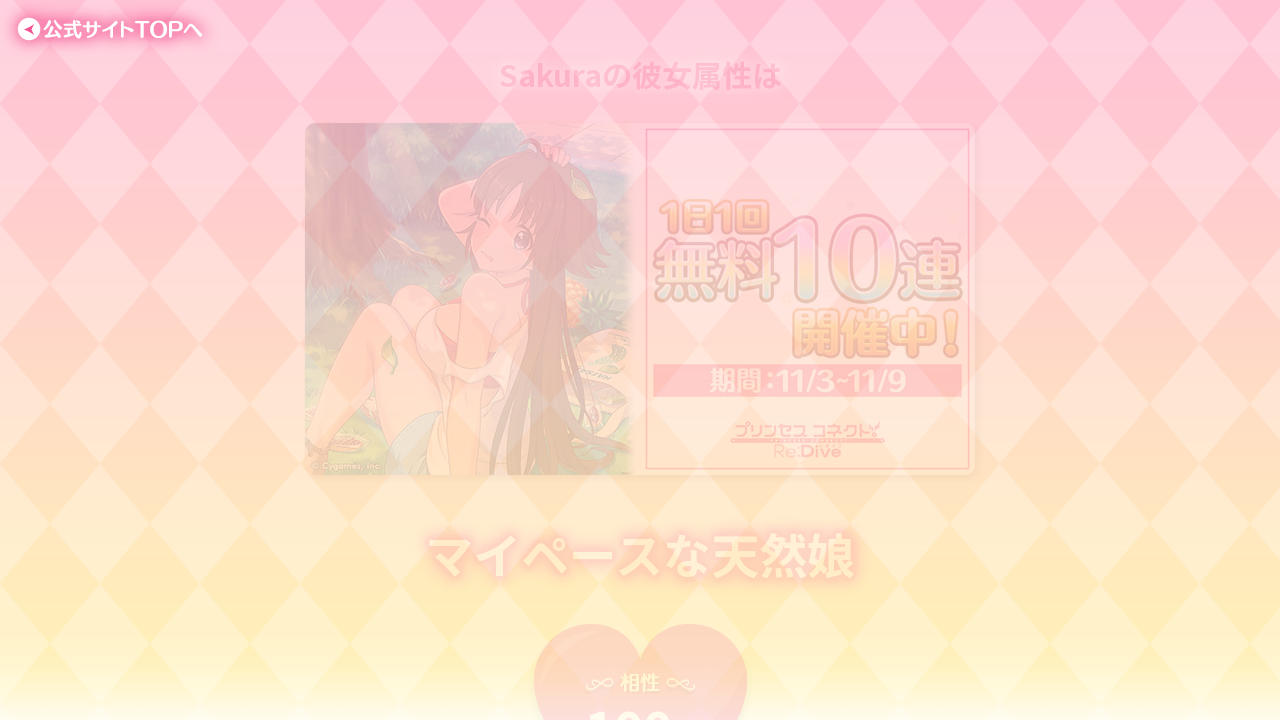

Results loaded and displayed
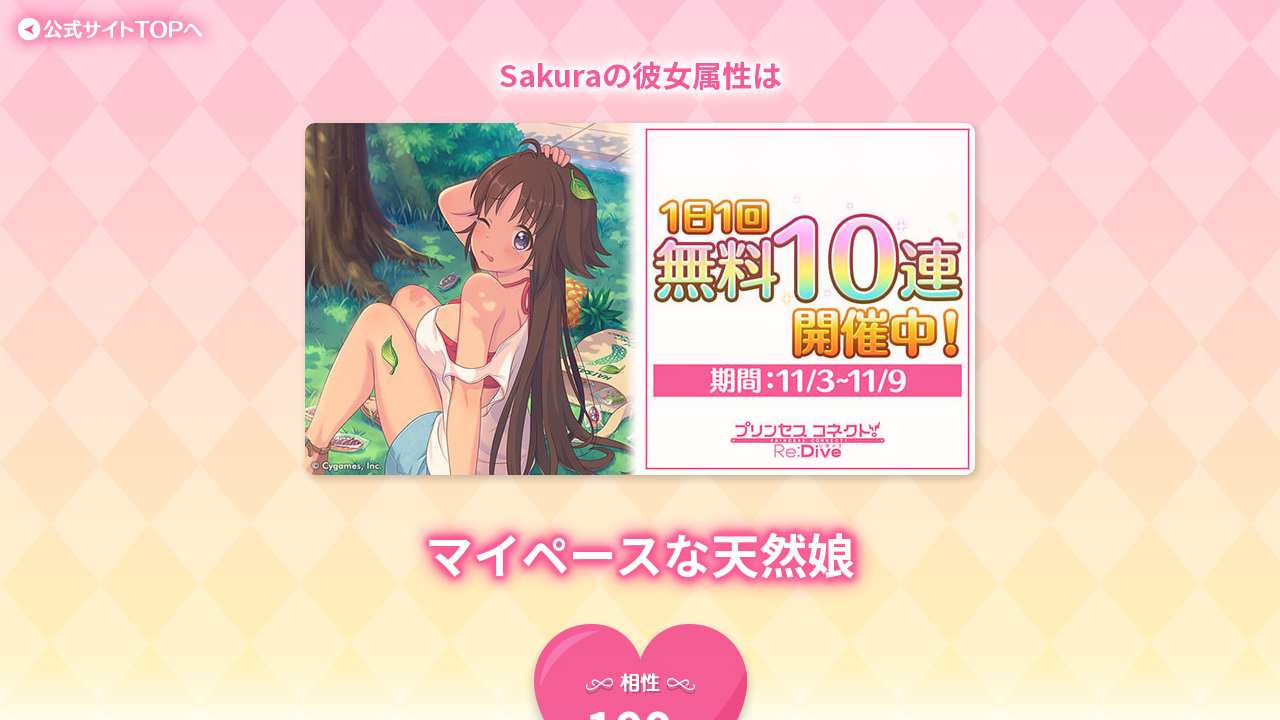

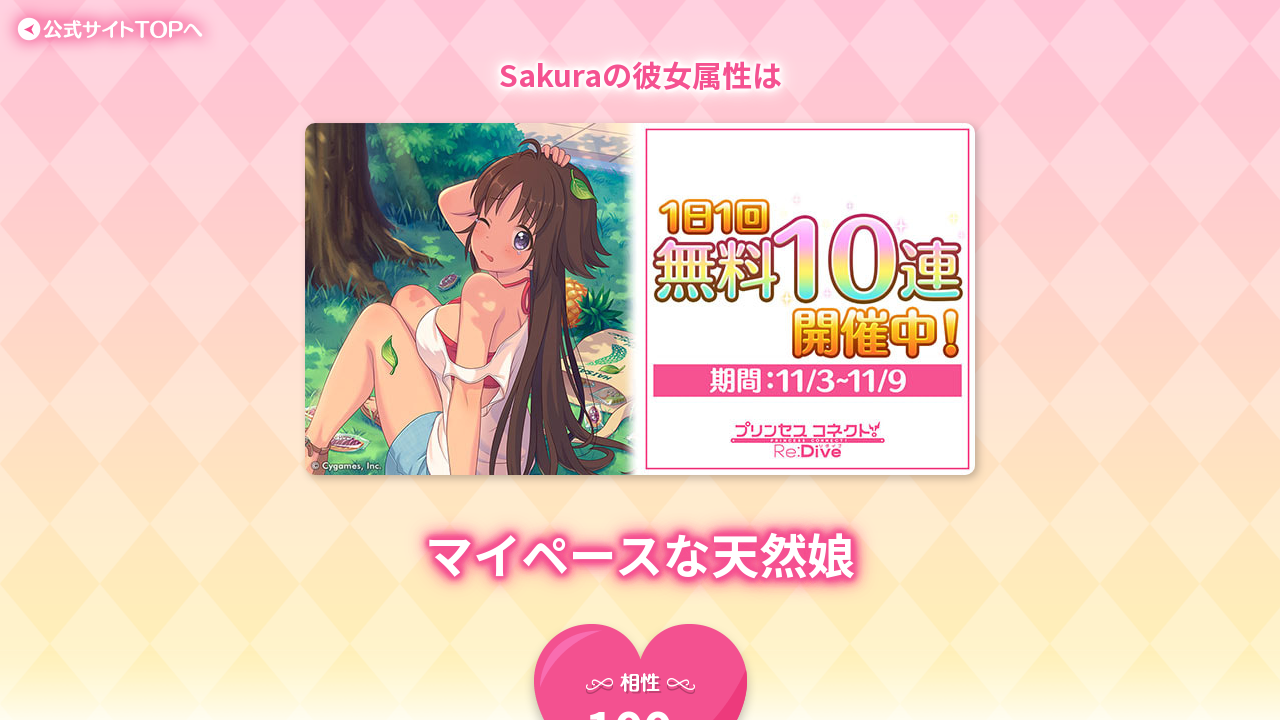